Tests contact form validation by filling name, email, and phone fields with randomly generated data after scrolling to the form

Starting URL: https://www.mindrisers.com.np/contact-us

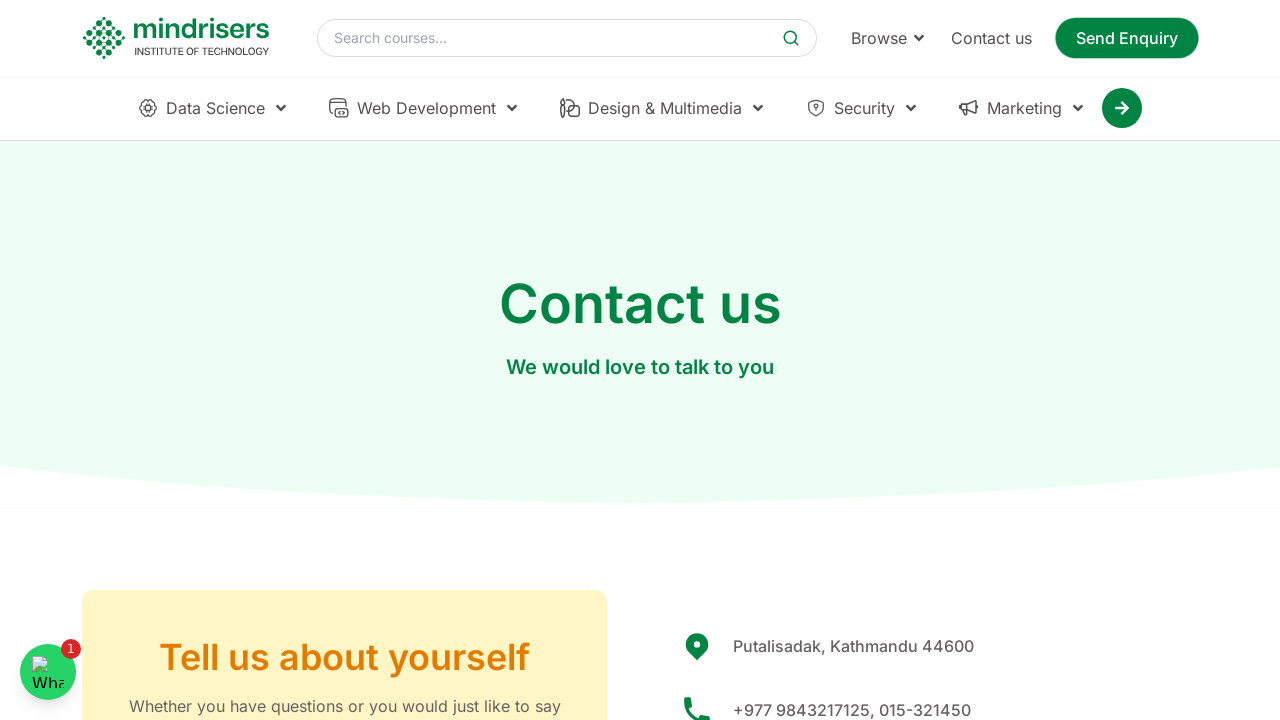

Scrolled down to contact form location
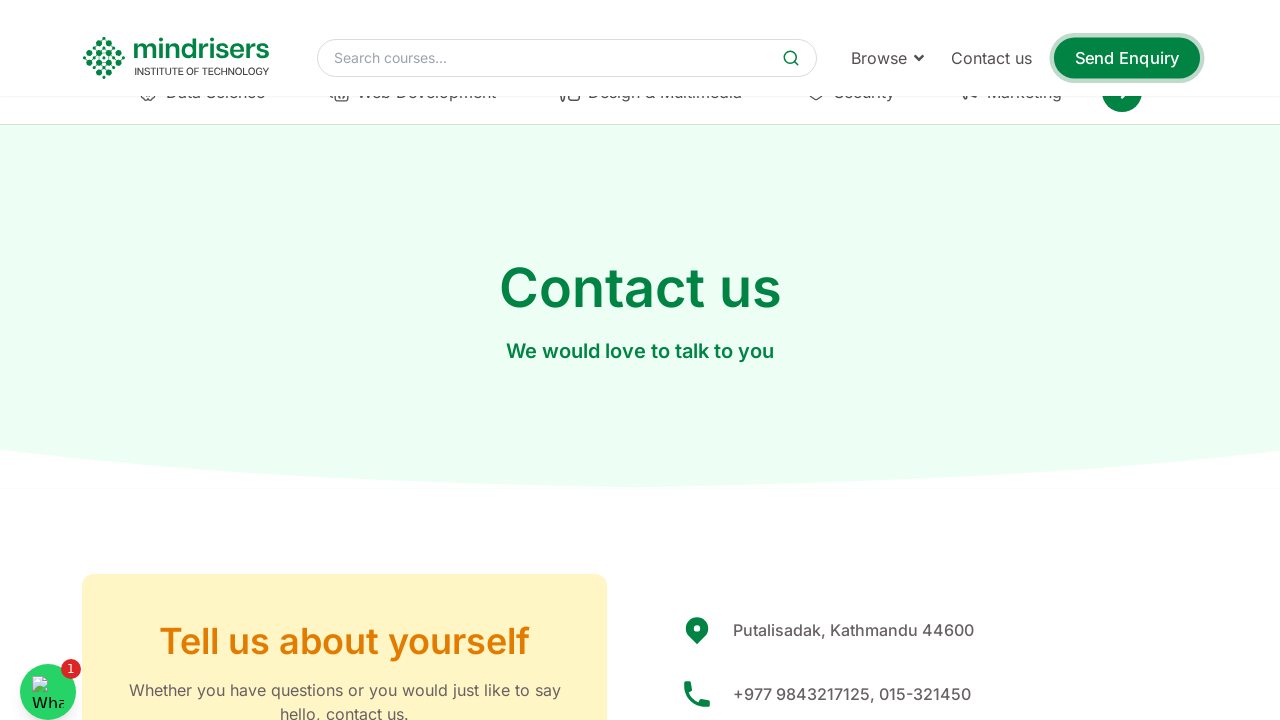

Name input field became visible and ready
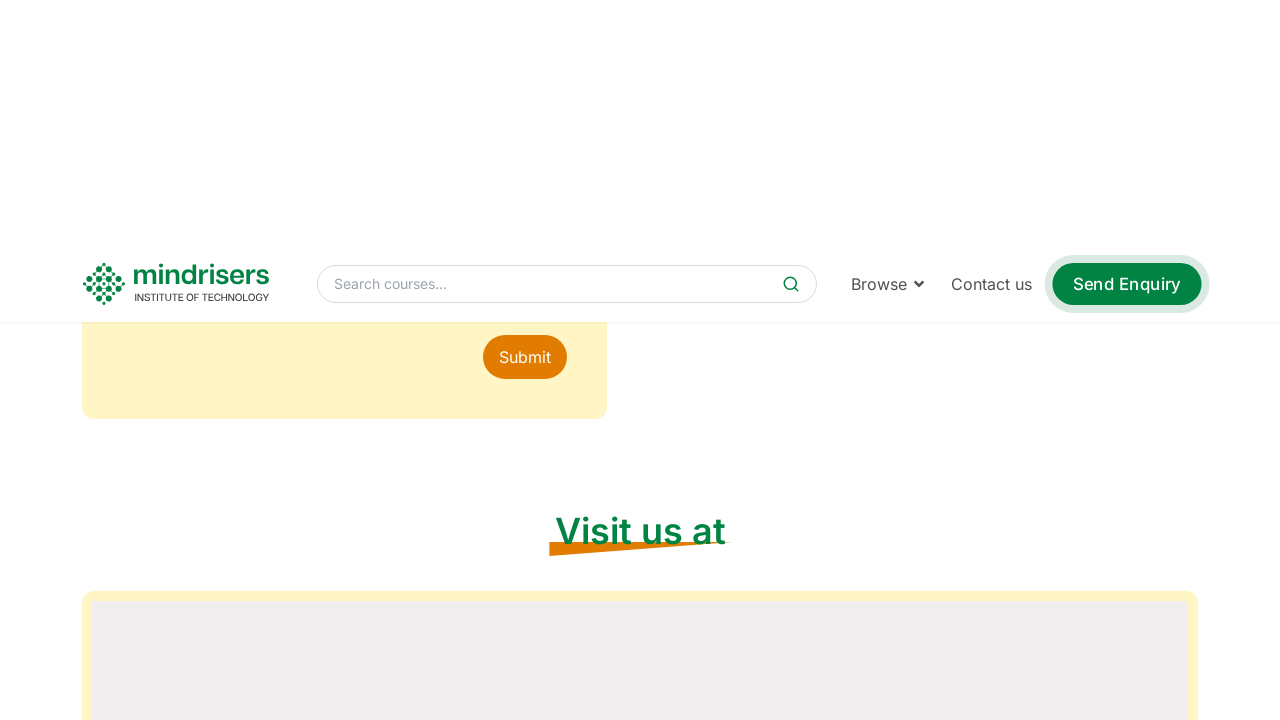

Cleared name field on input[name='name']
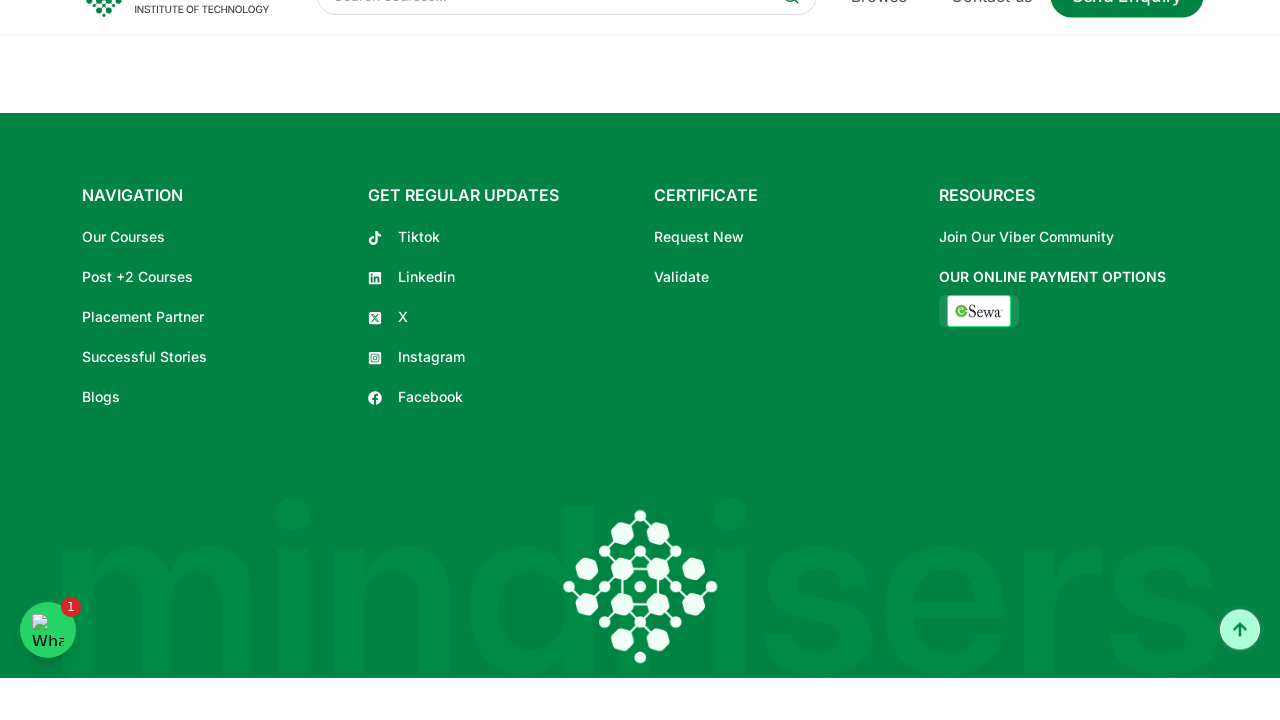

Filled name field with randomly generated name: AeoSluZT on input[name='name']
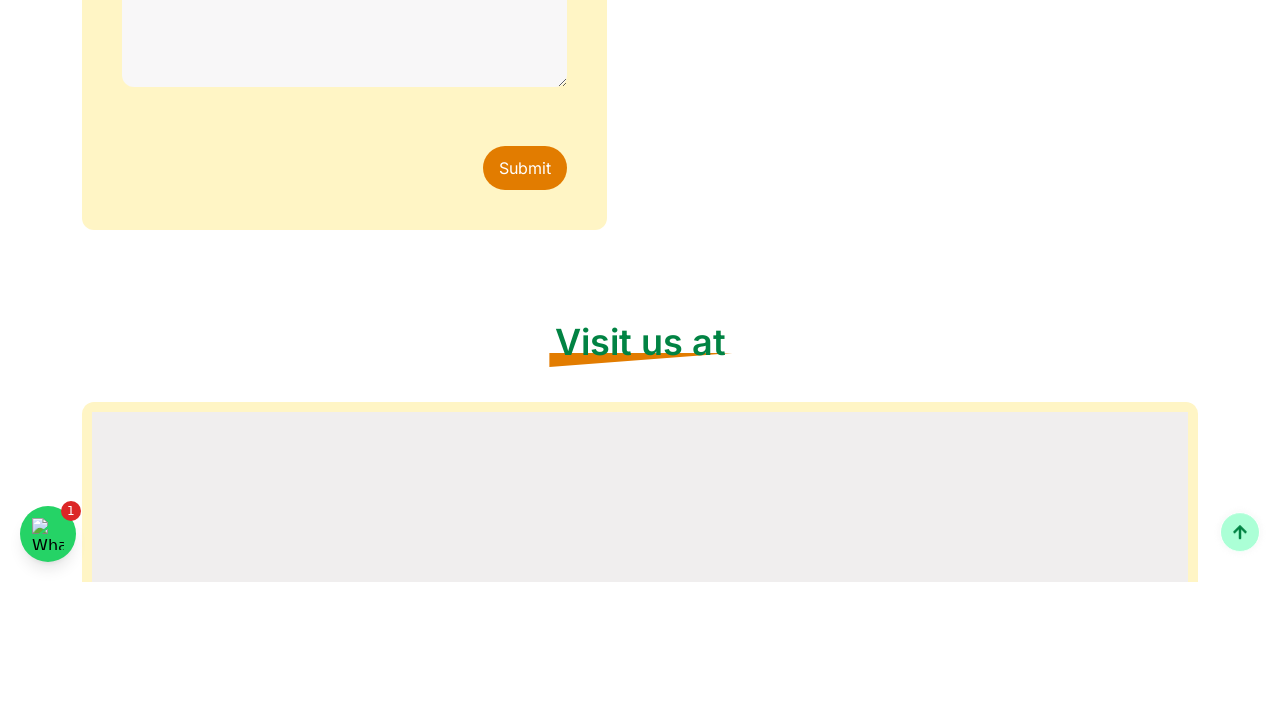

Cleared email field on input[name='email']
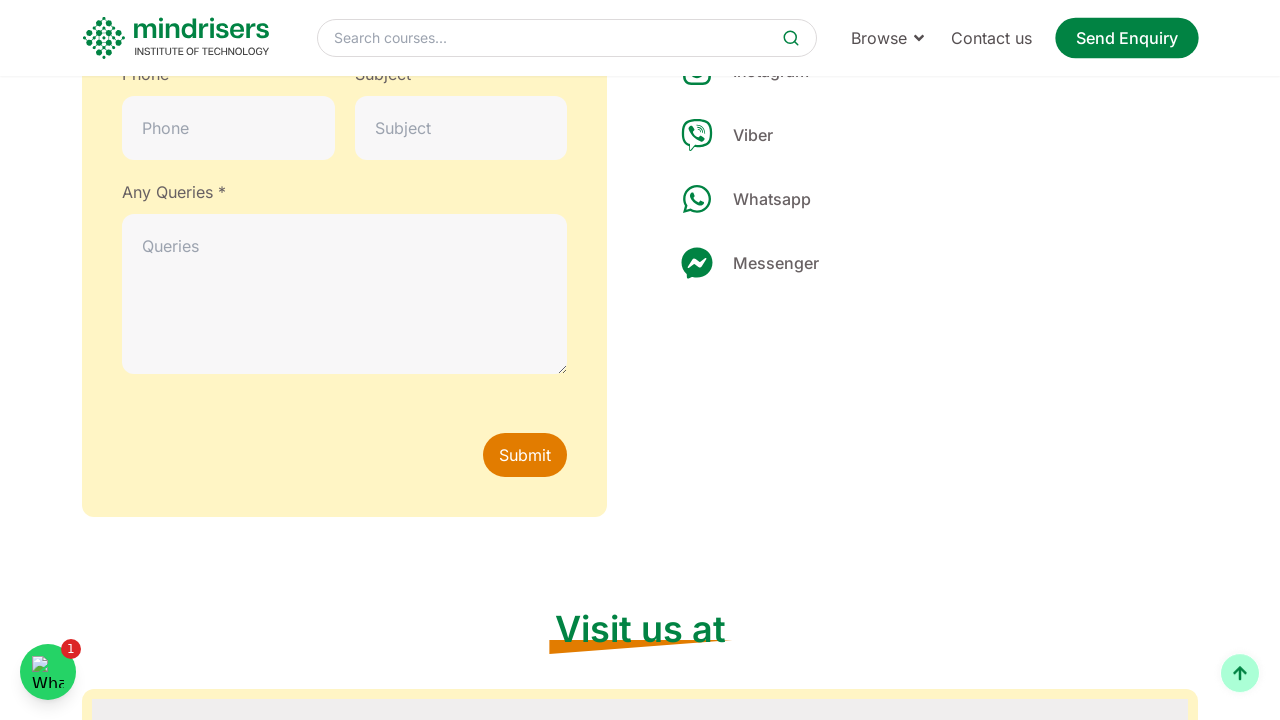

Filled email field with randomly generated email: kpmpc@test.com on input[name='email']
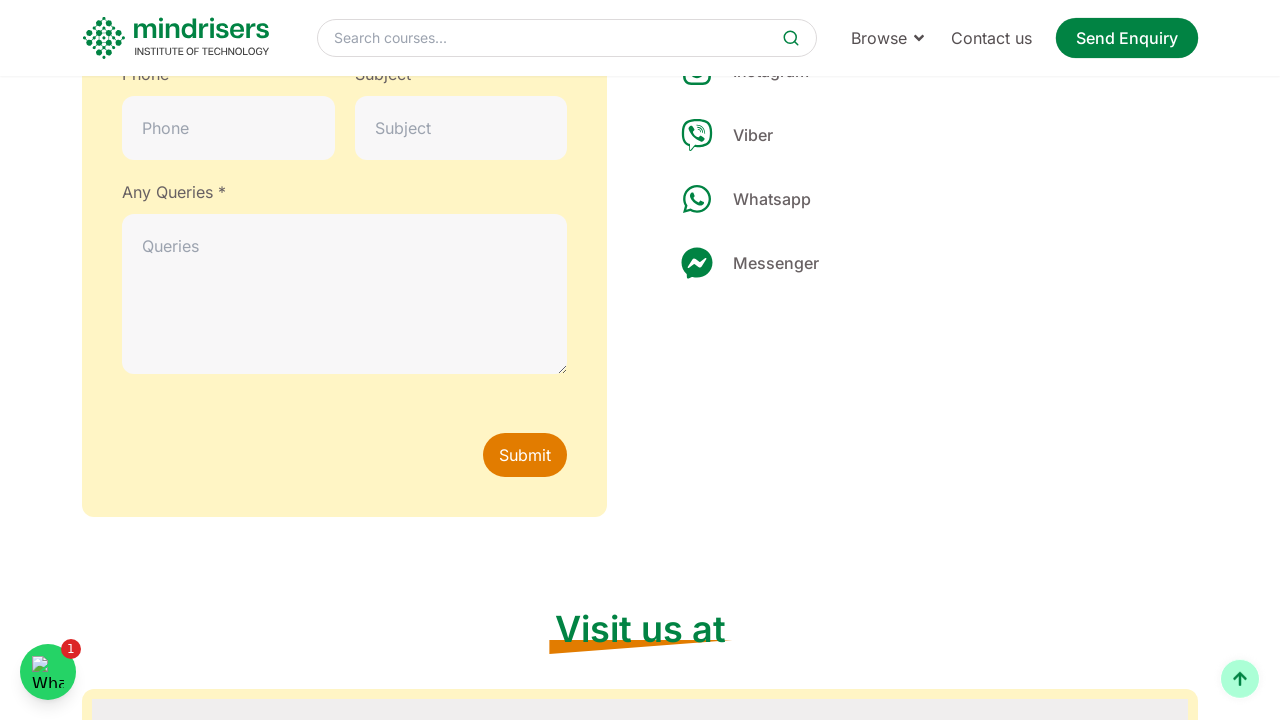

Cleared phone field on input[name='mobile_no']
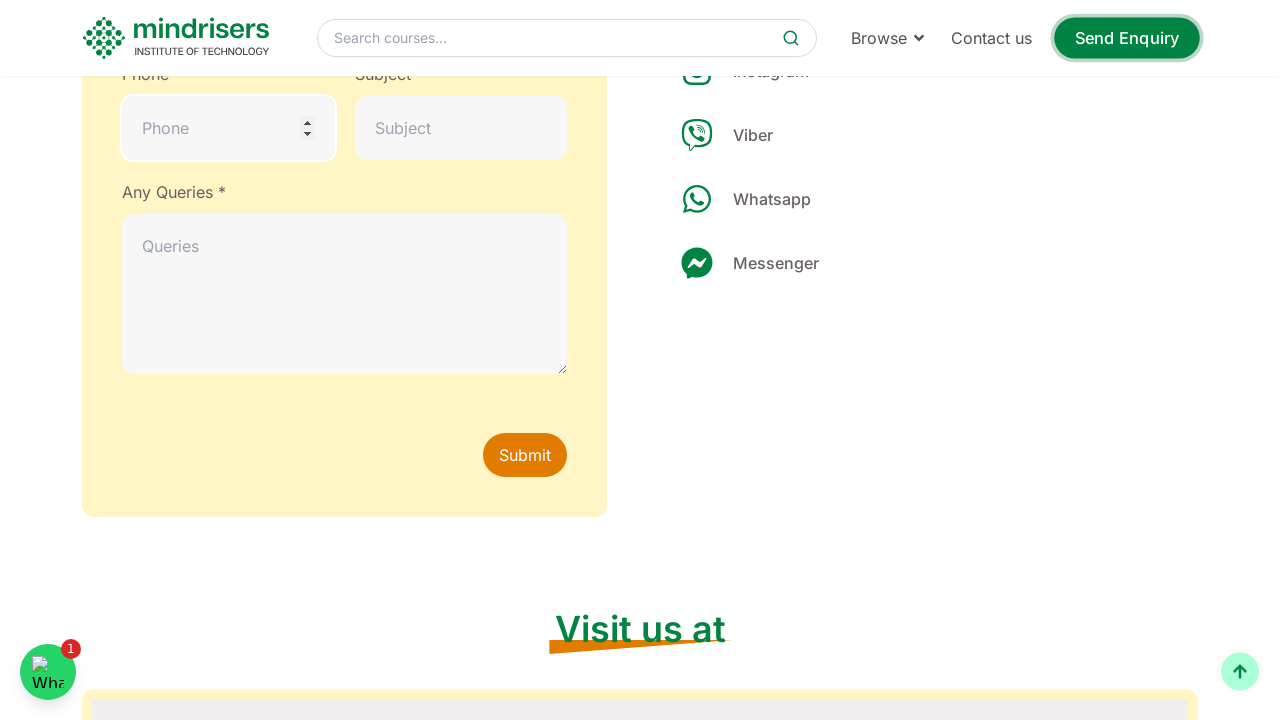

Filled phone field with randomly generated phone number: 9816383917 on input[name='mobile_no']
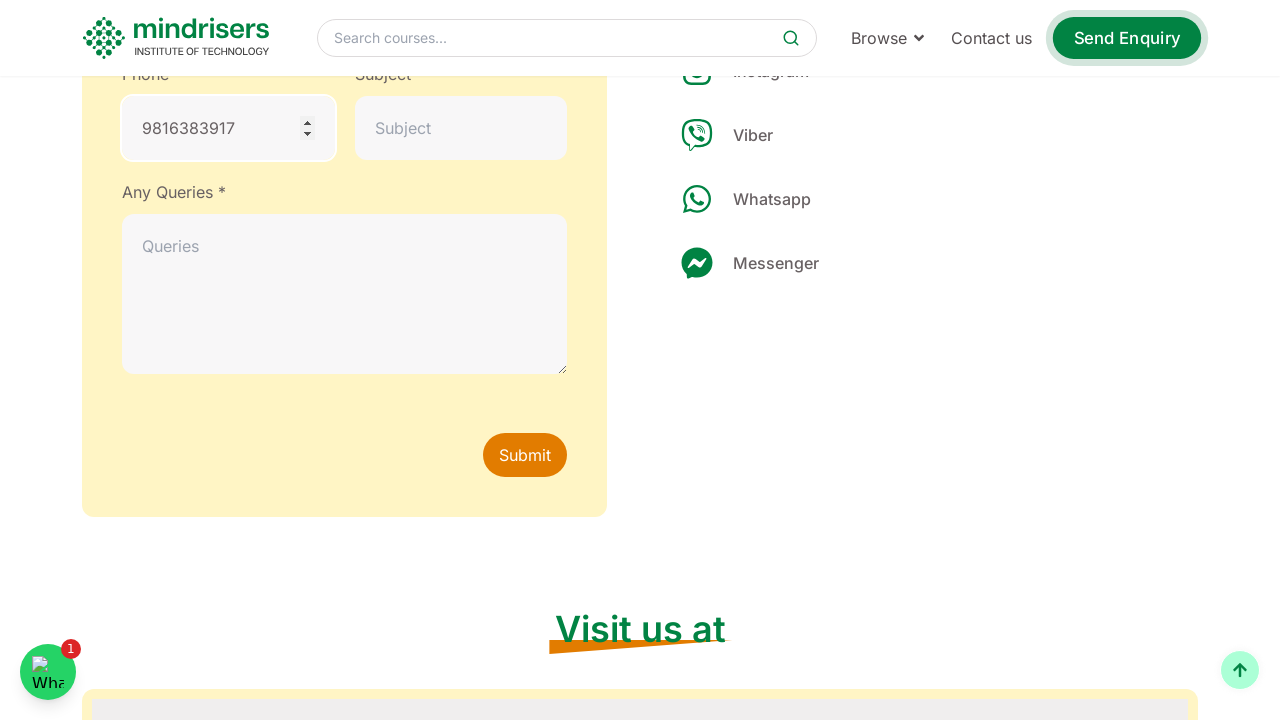

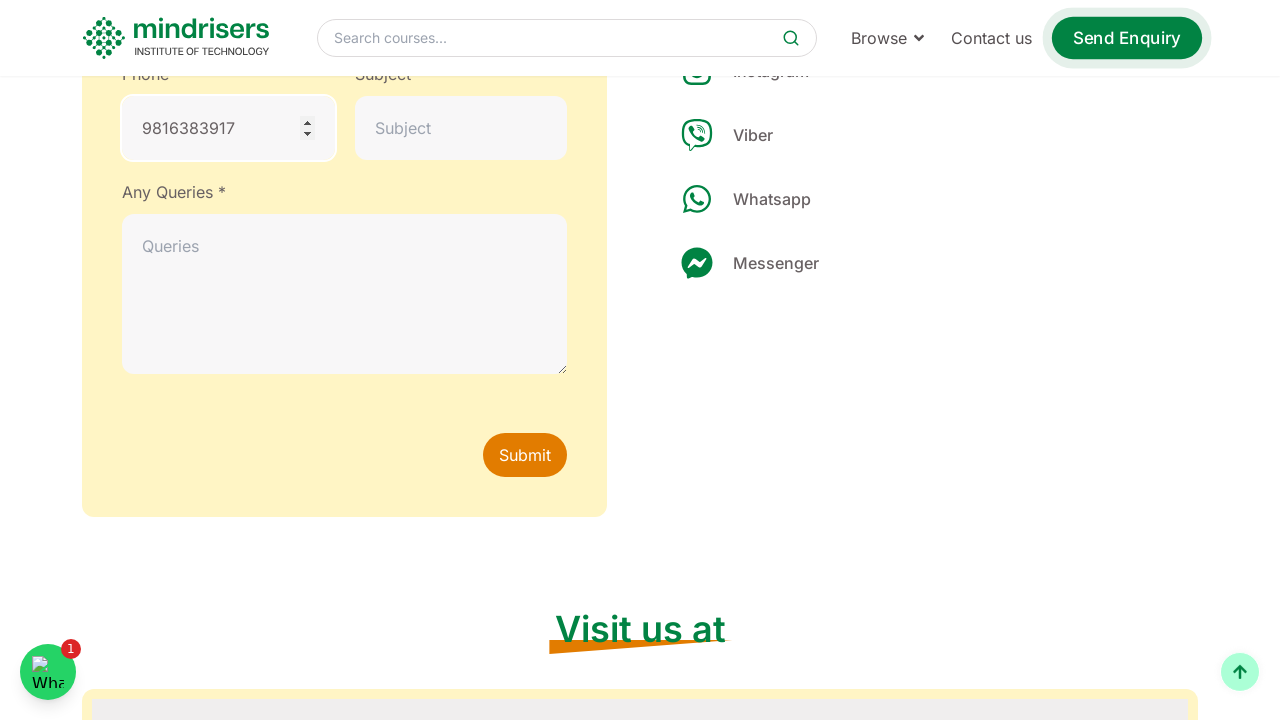